Tests checkbox selection functionality by checking the state of two checkboxes and toggling them based on their current selected state - clicks the first checkbox if not selected, and clicks the second checkbox if it is selected.

Starting URL: https://grotechminds.com/is-selected/

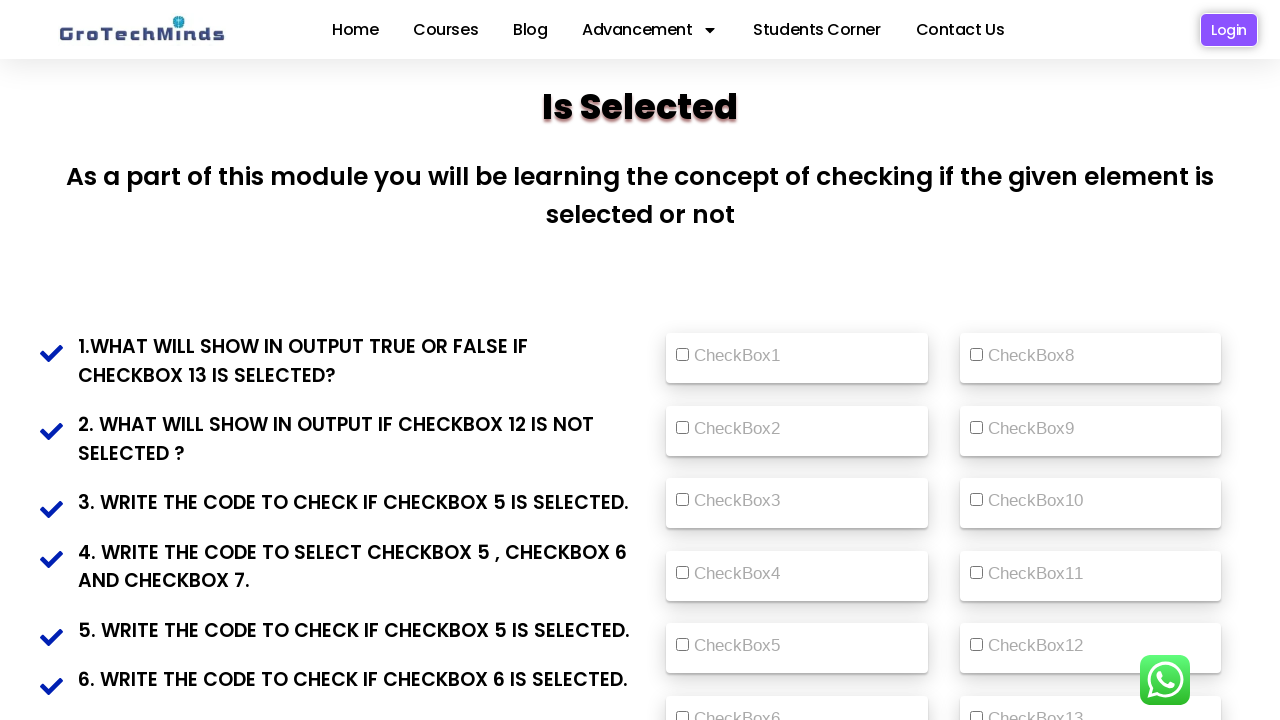

Located first checkbox with id 'vehicle2'
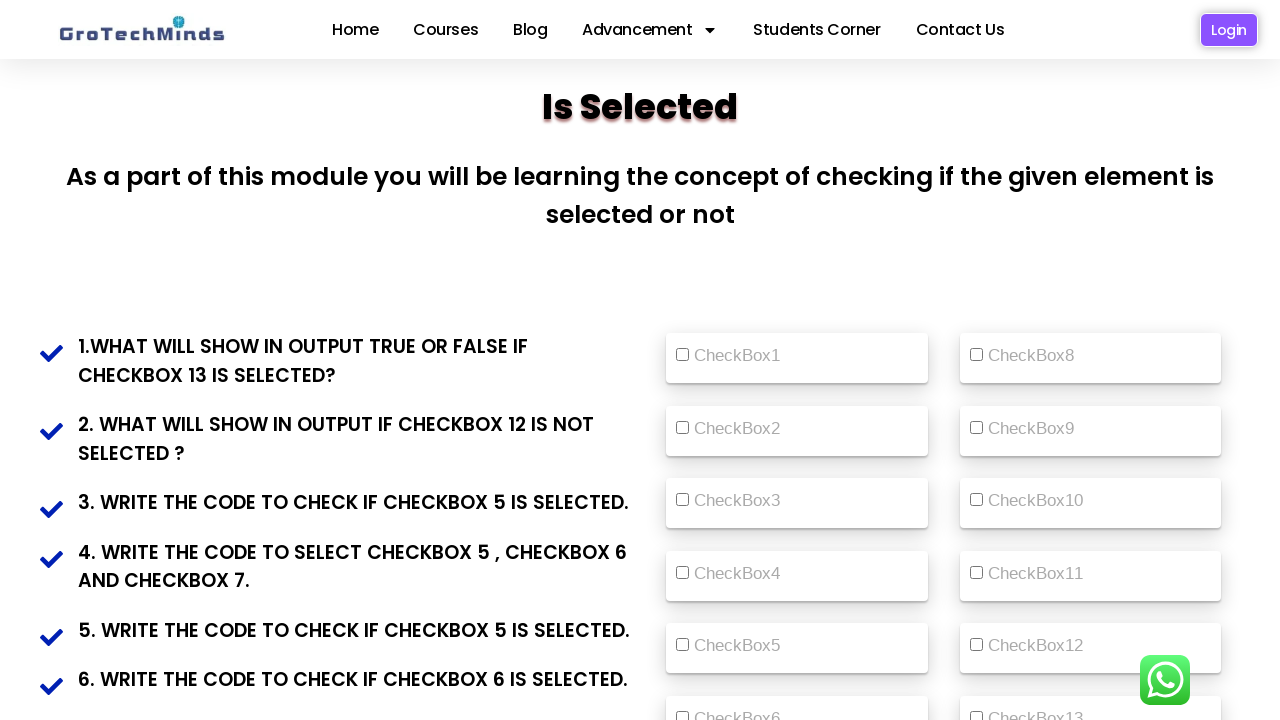

First checkbox was not selected, clicked it to select at (682, 355) on (//input[@id='vehicle2'])[1]
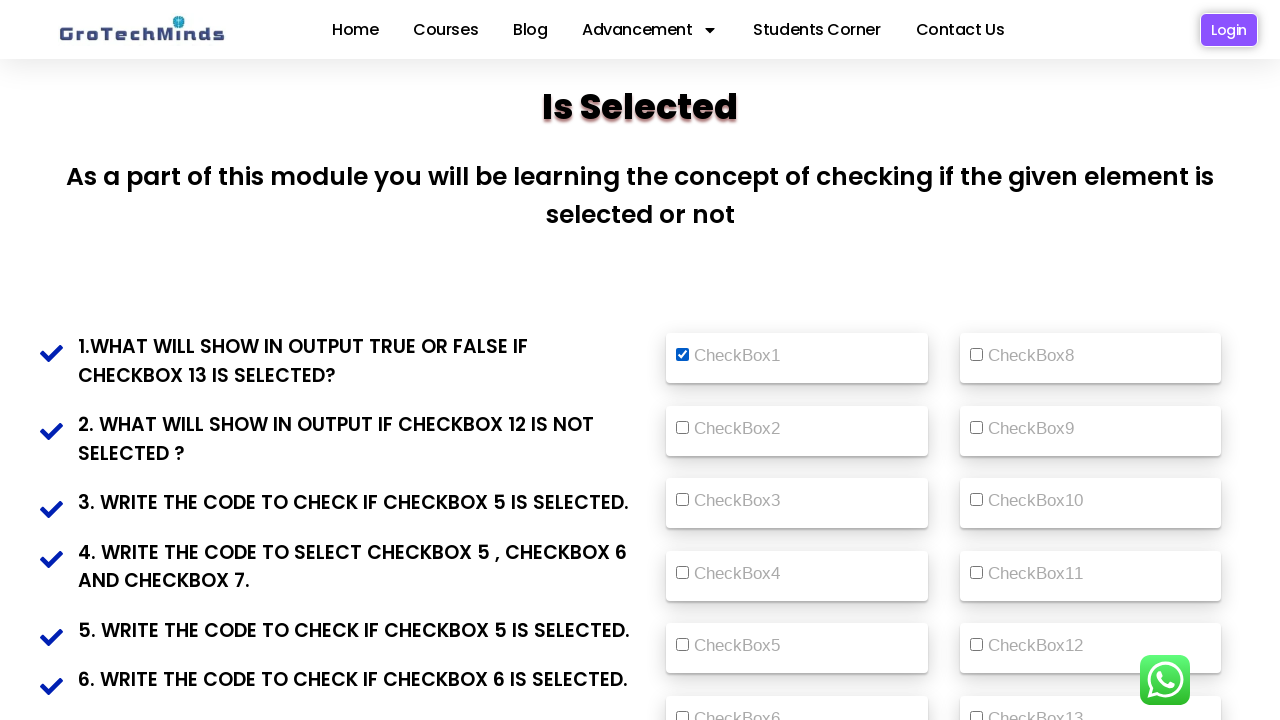

Located second checkbox with id 'vehicle2'
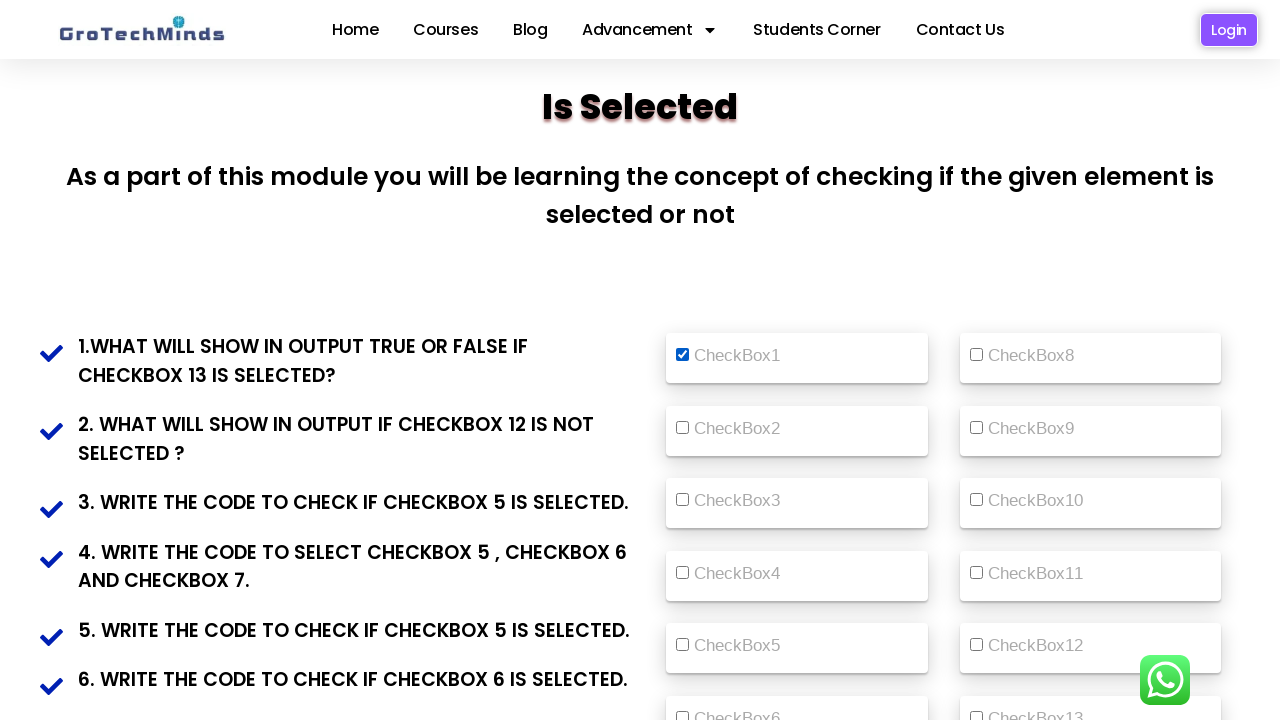

Second checkbox was not selected, no action needed
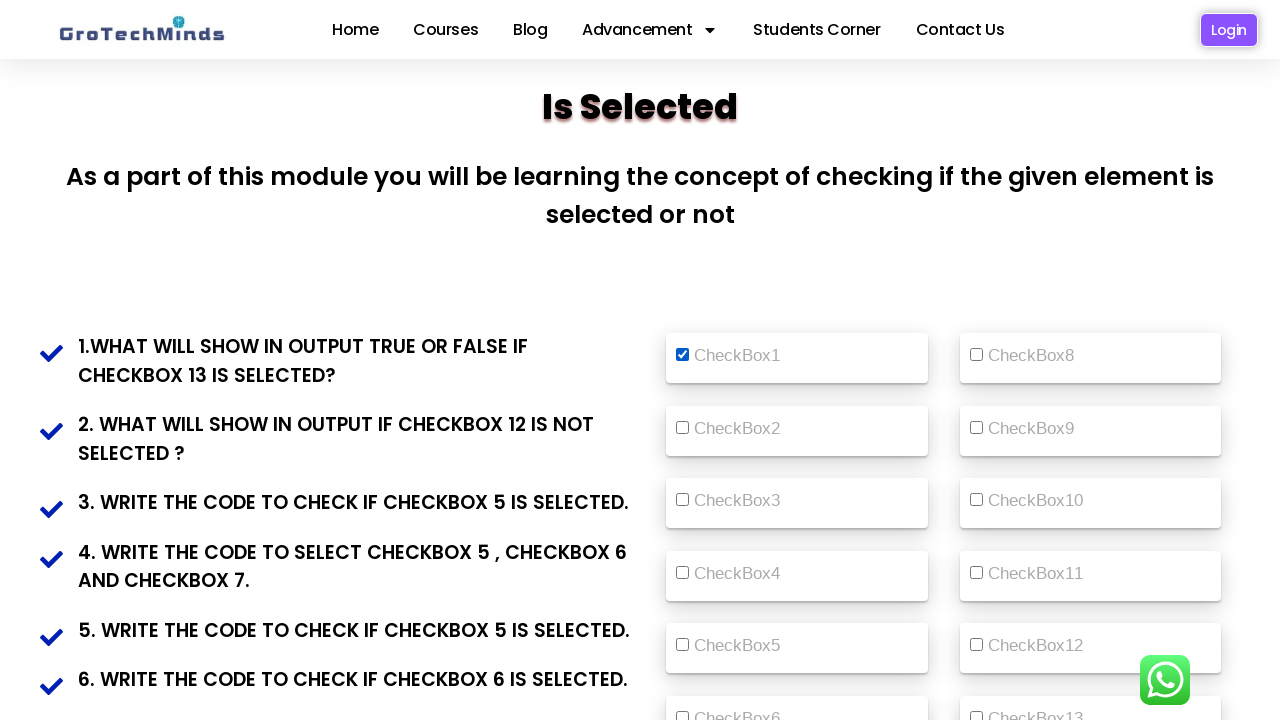

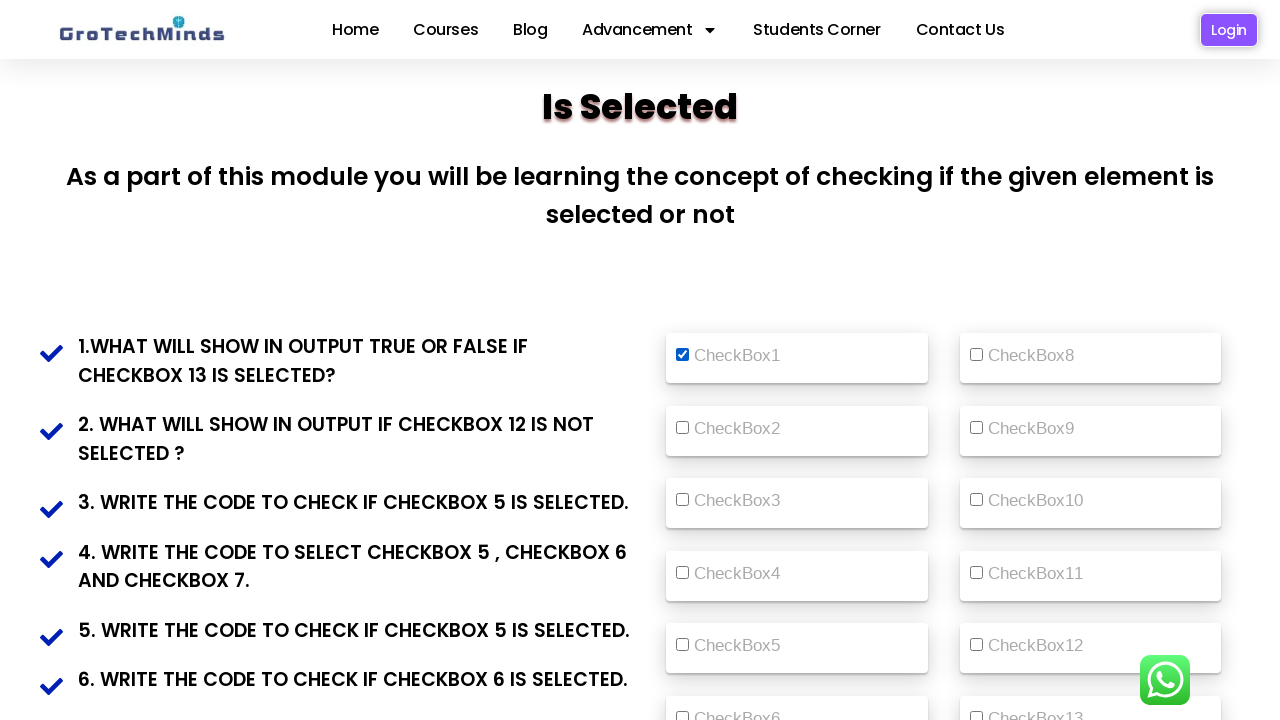